Tests navigation on DemoQA website by clicking on the Elements card, then clicking on the Radio Button menu item, and navigating back twice to return to the homepage.

Starting URL: https://demoqa.com/

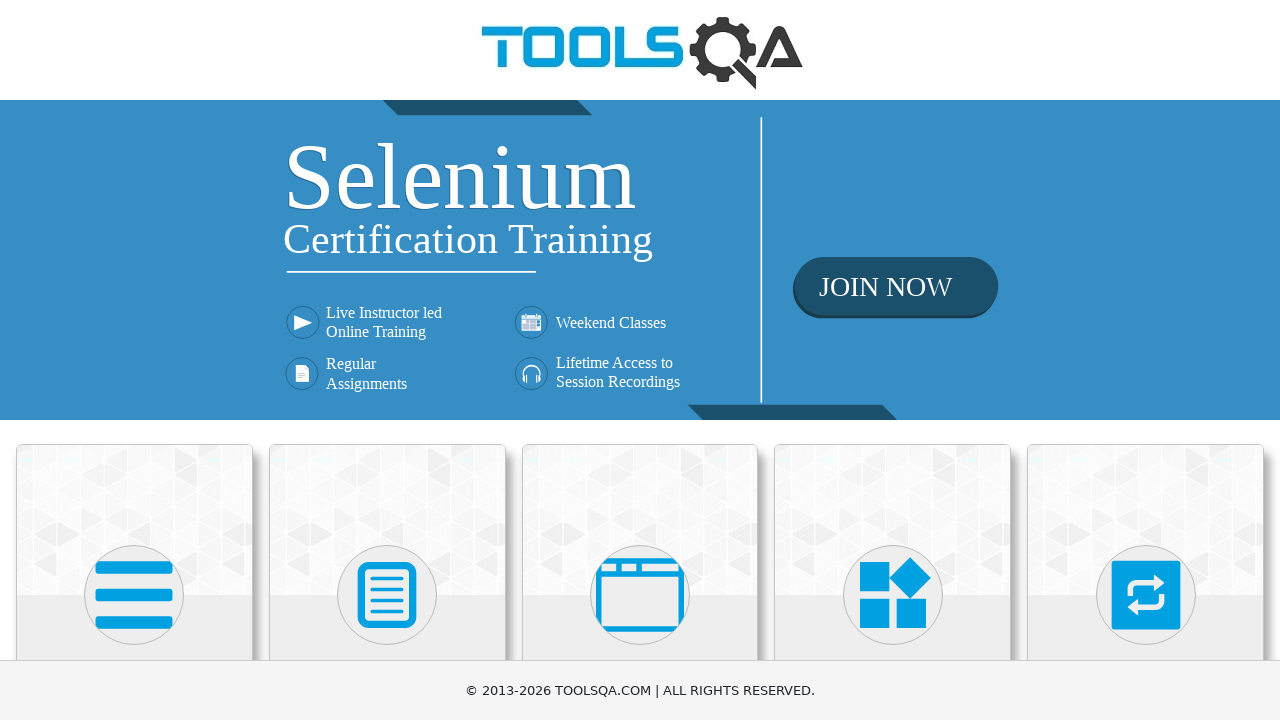

Set viewport size to 1920x1080
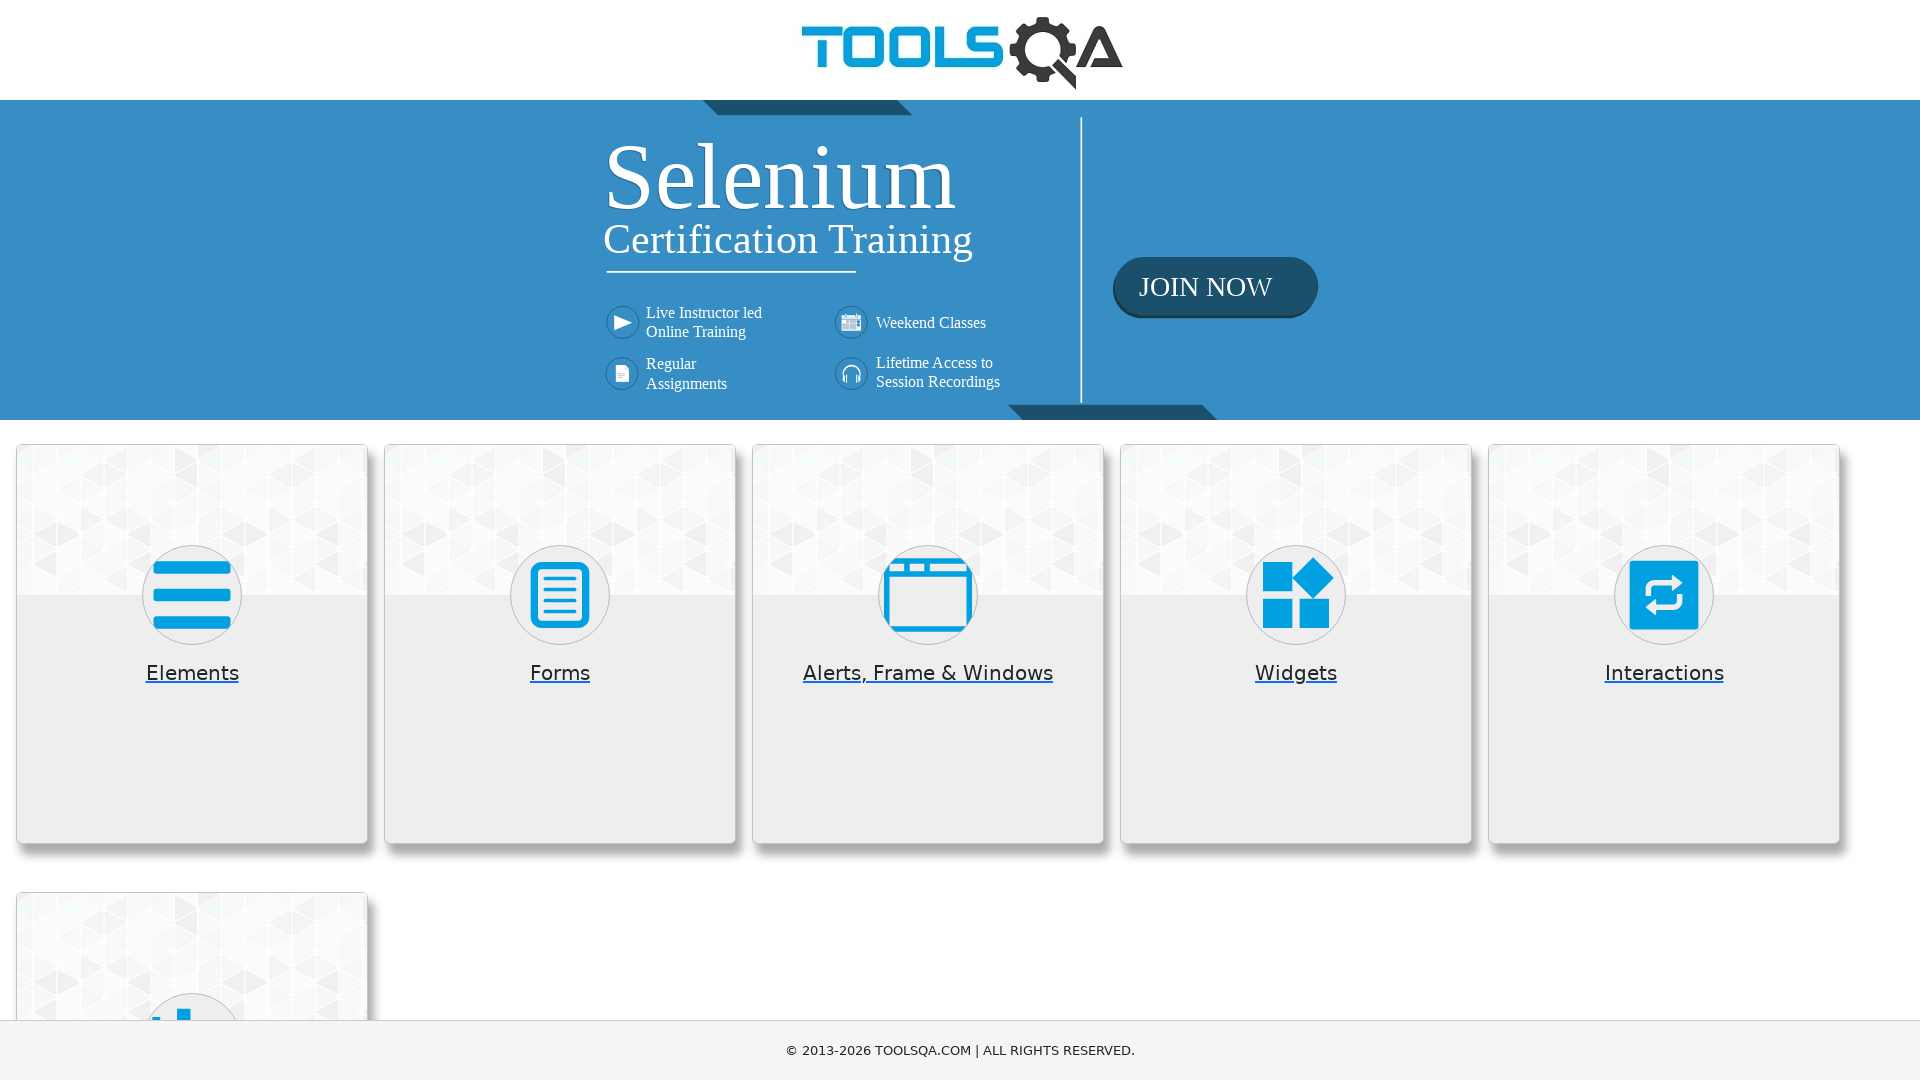

Hid fixed banner element
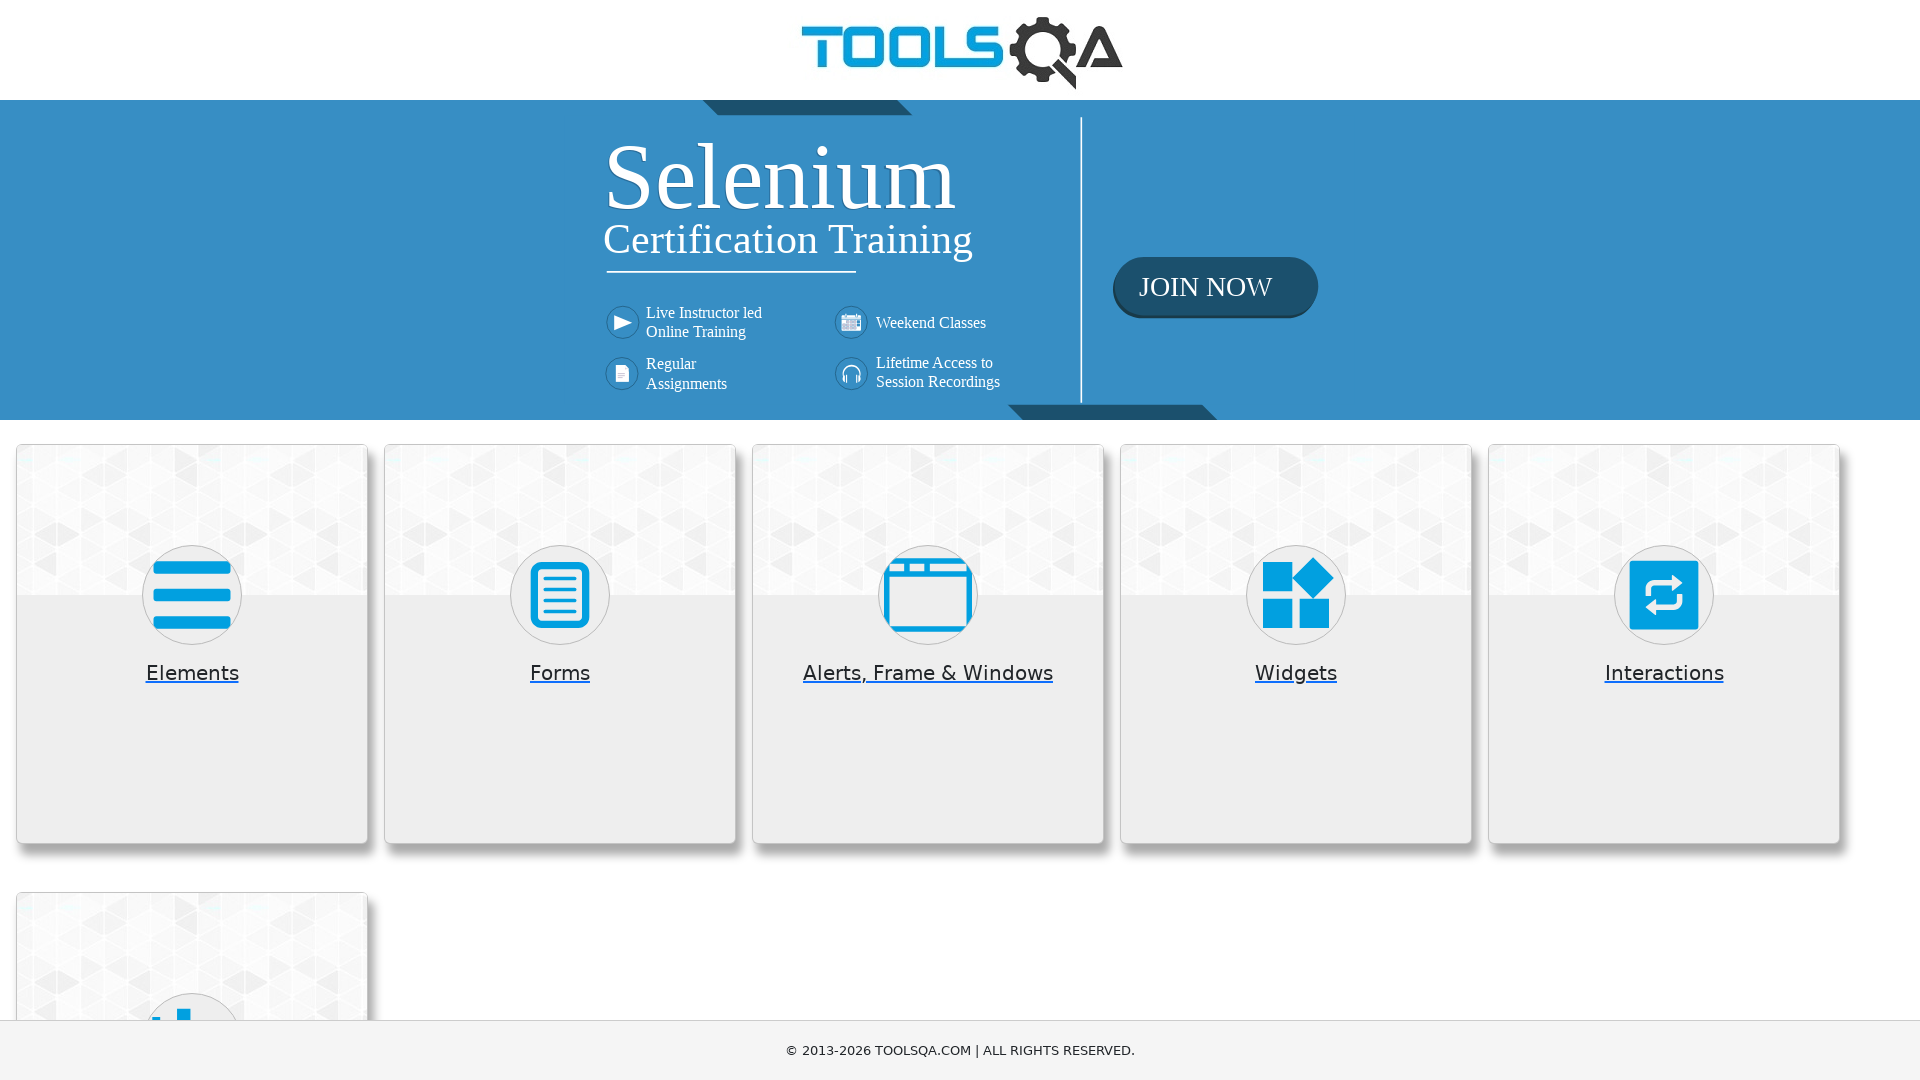

Hid footer element
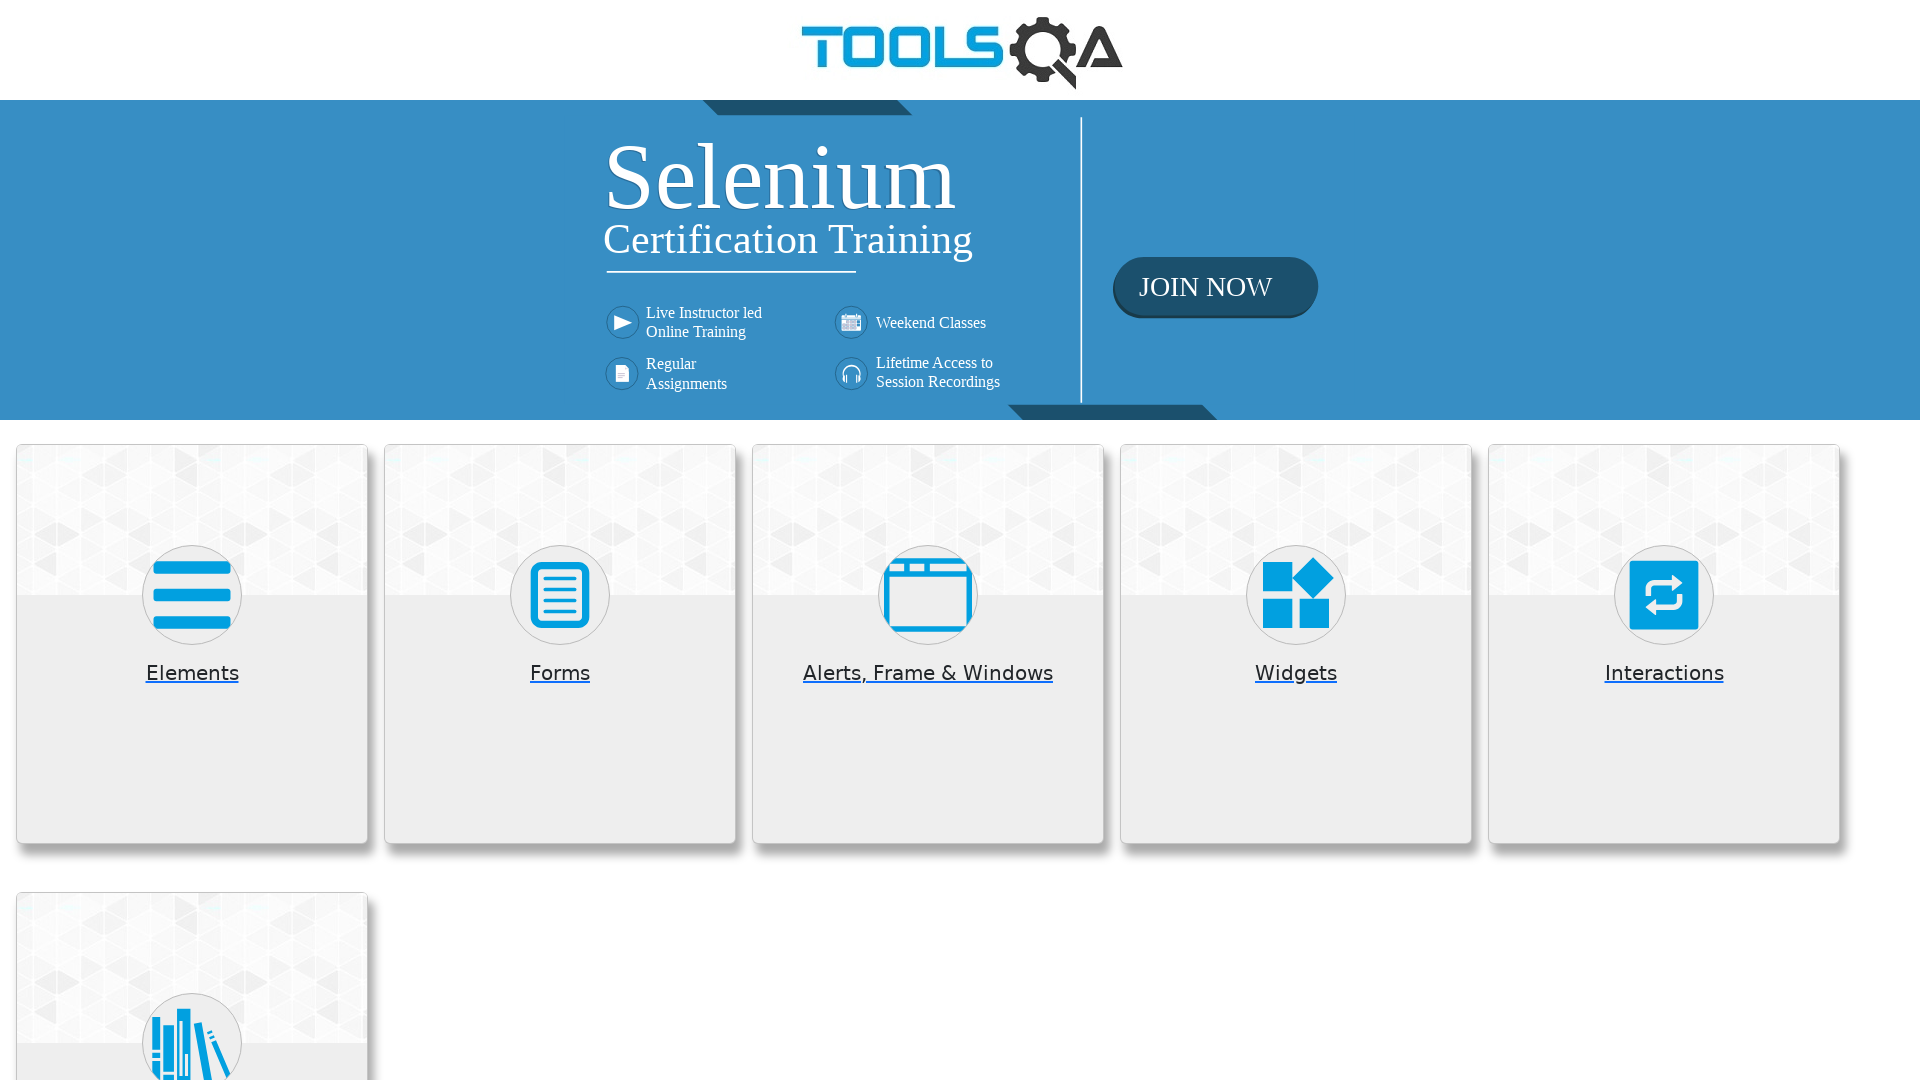

Clicked on the Elements card at (192, 520) on .card-up
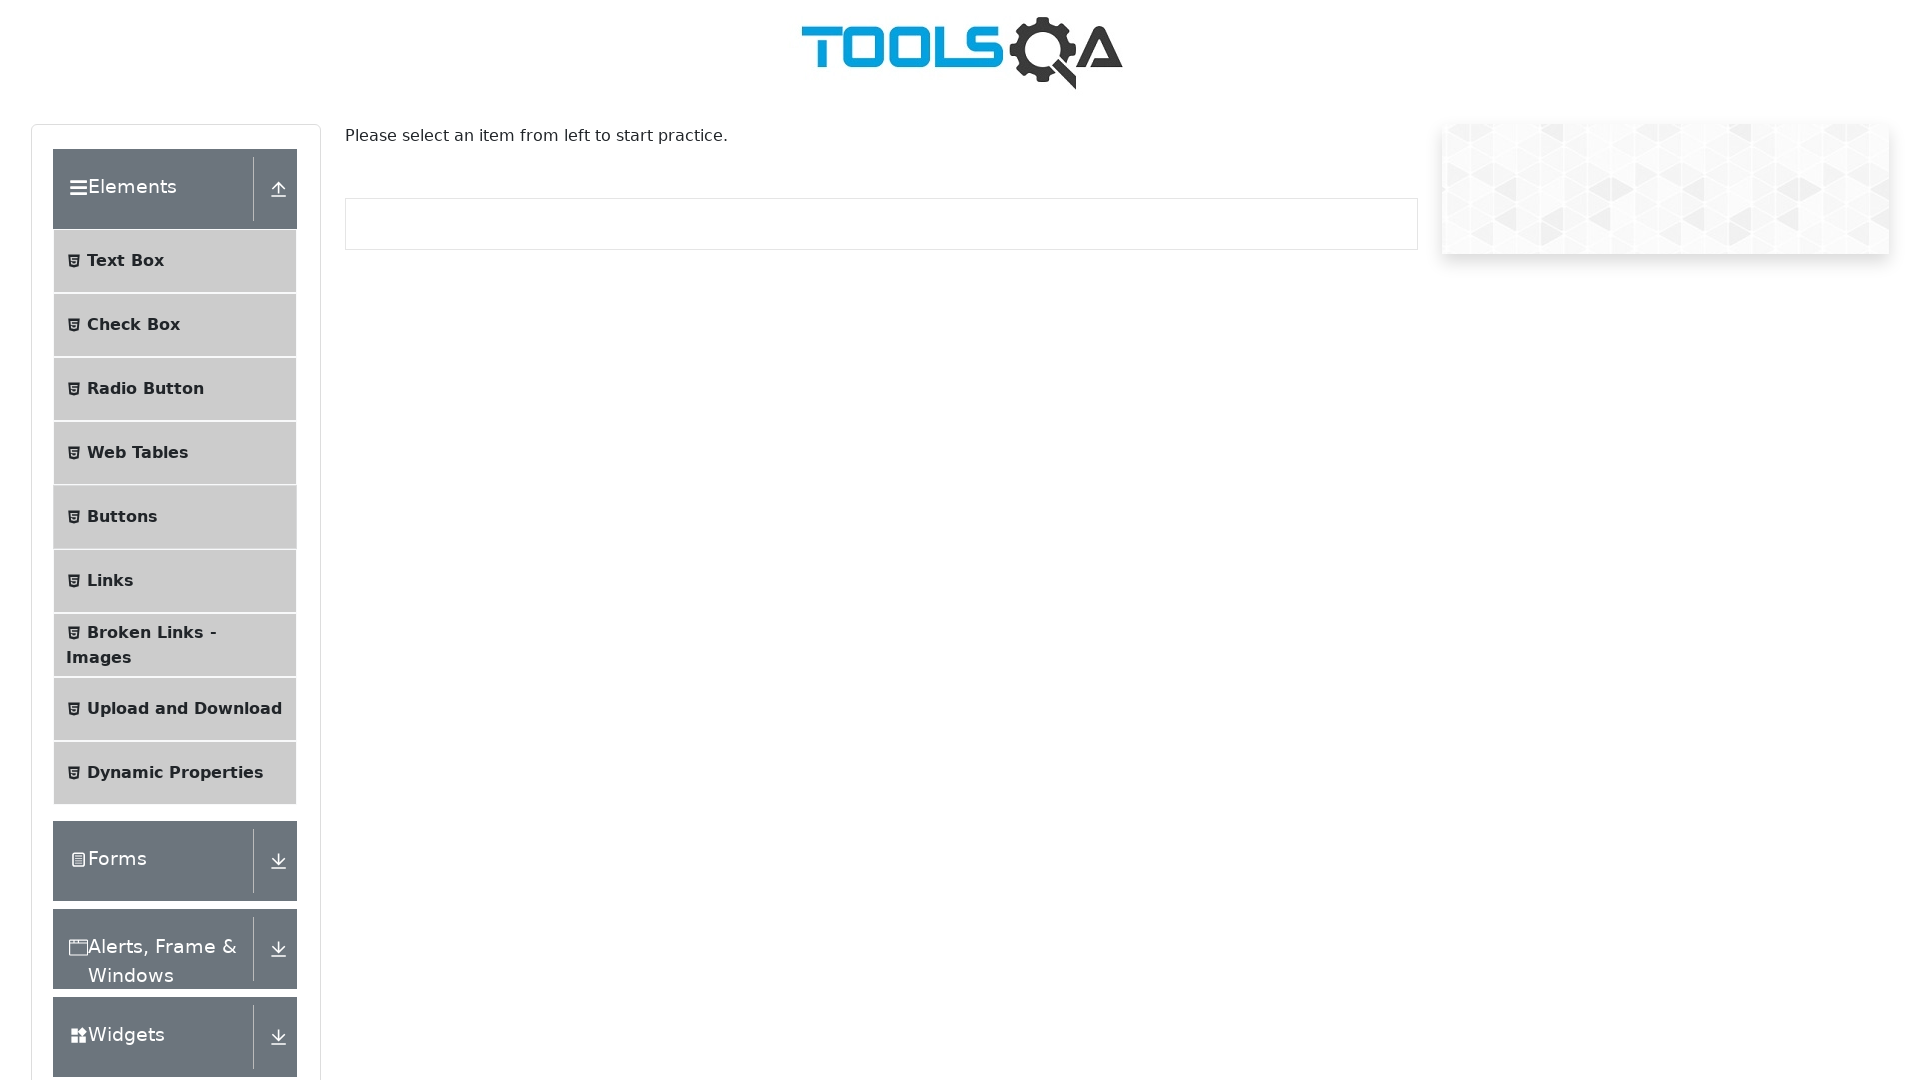

Clicked on Radio Button menu item at (175, 389) on #item-2
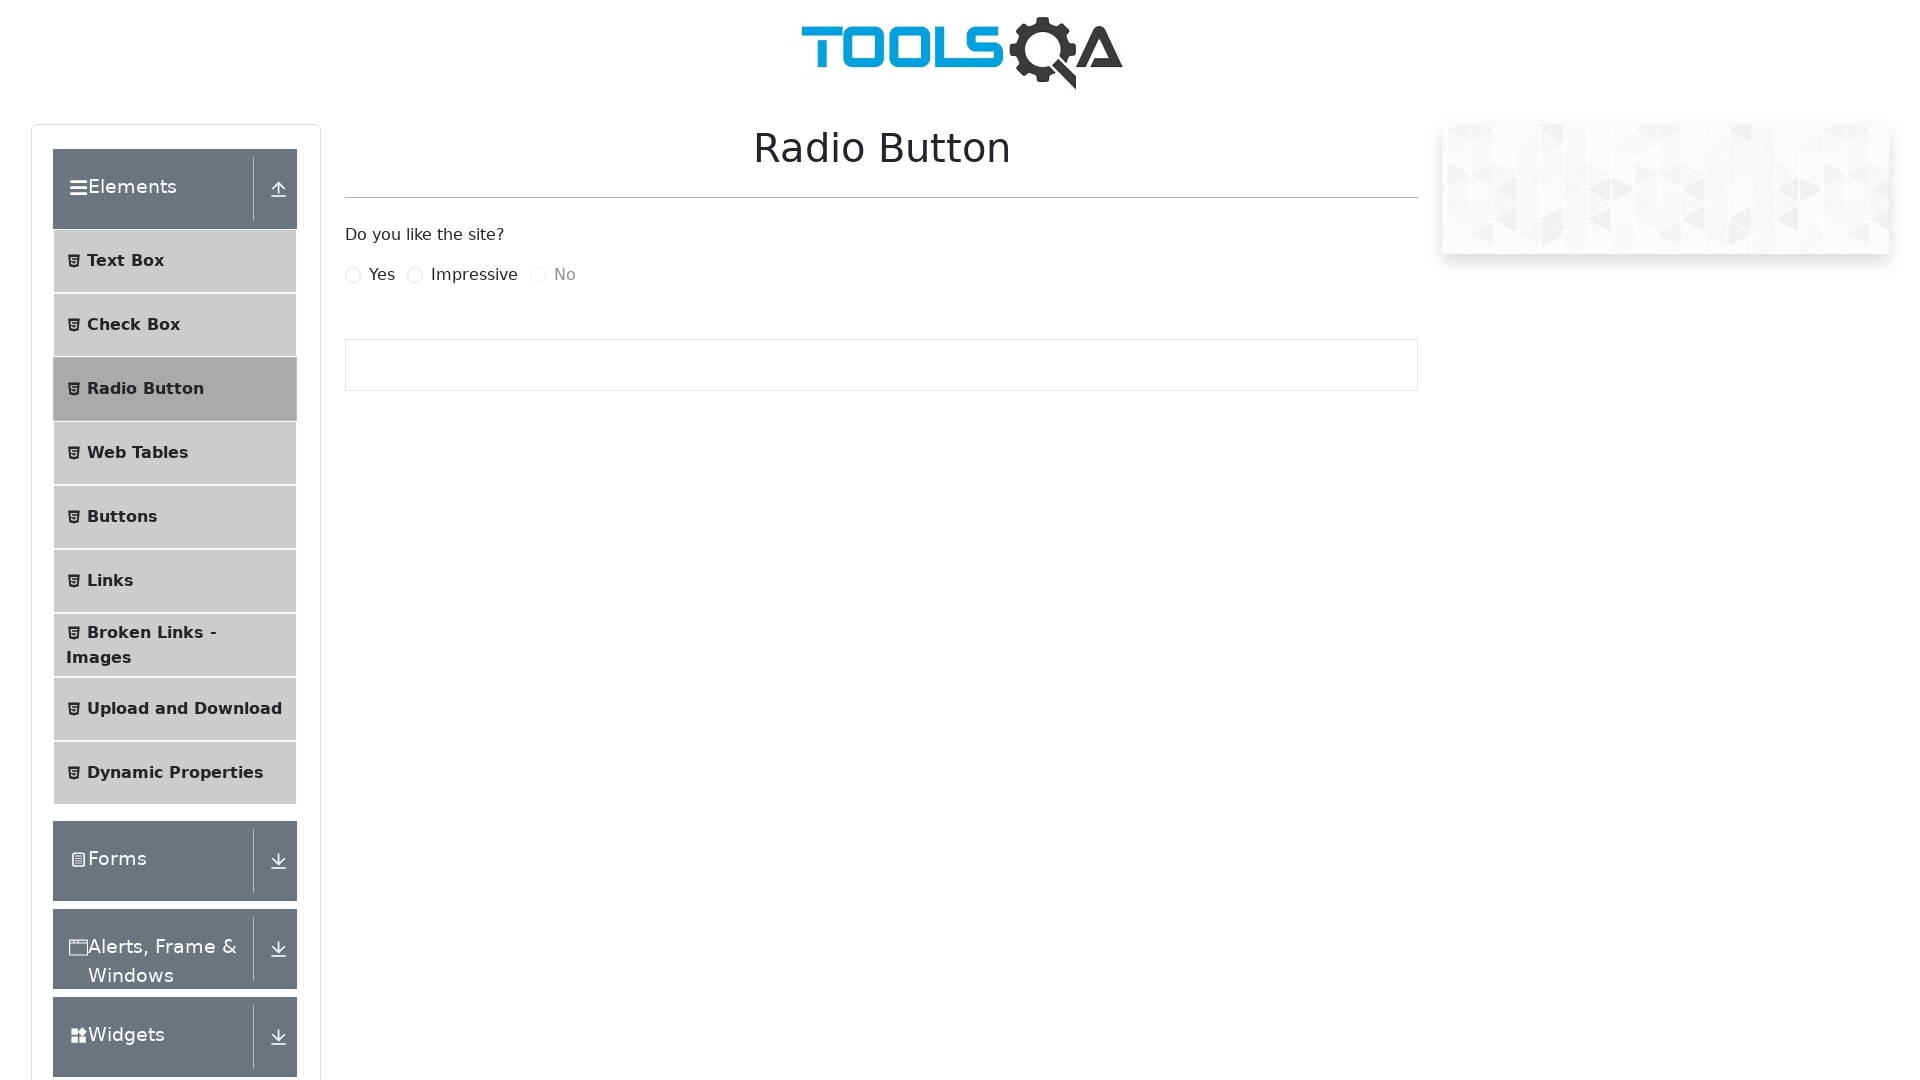

Waited for page to load
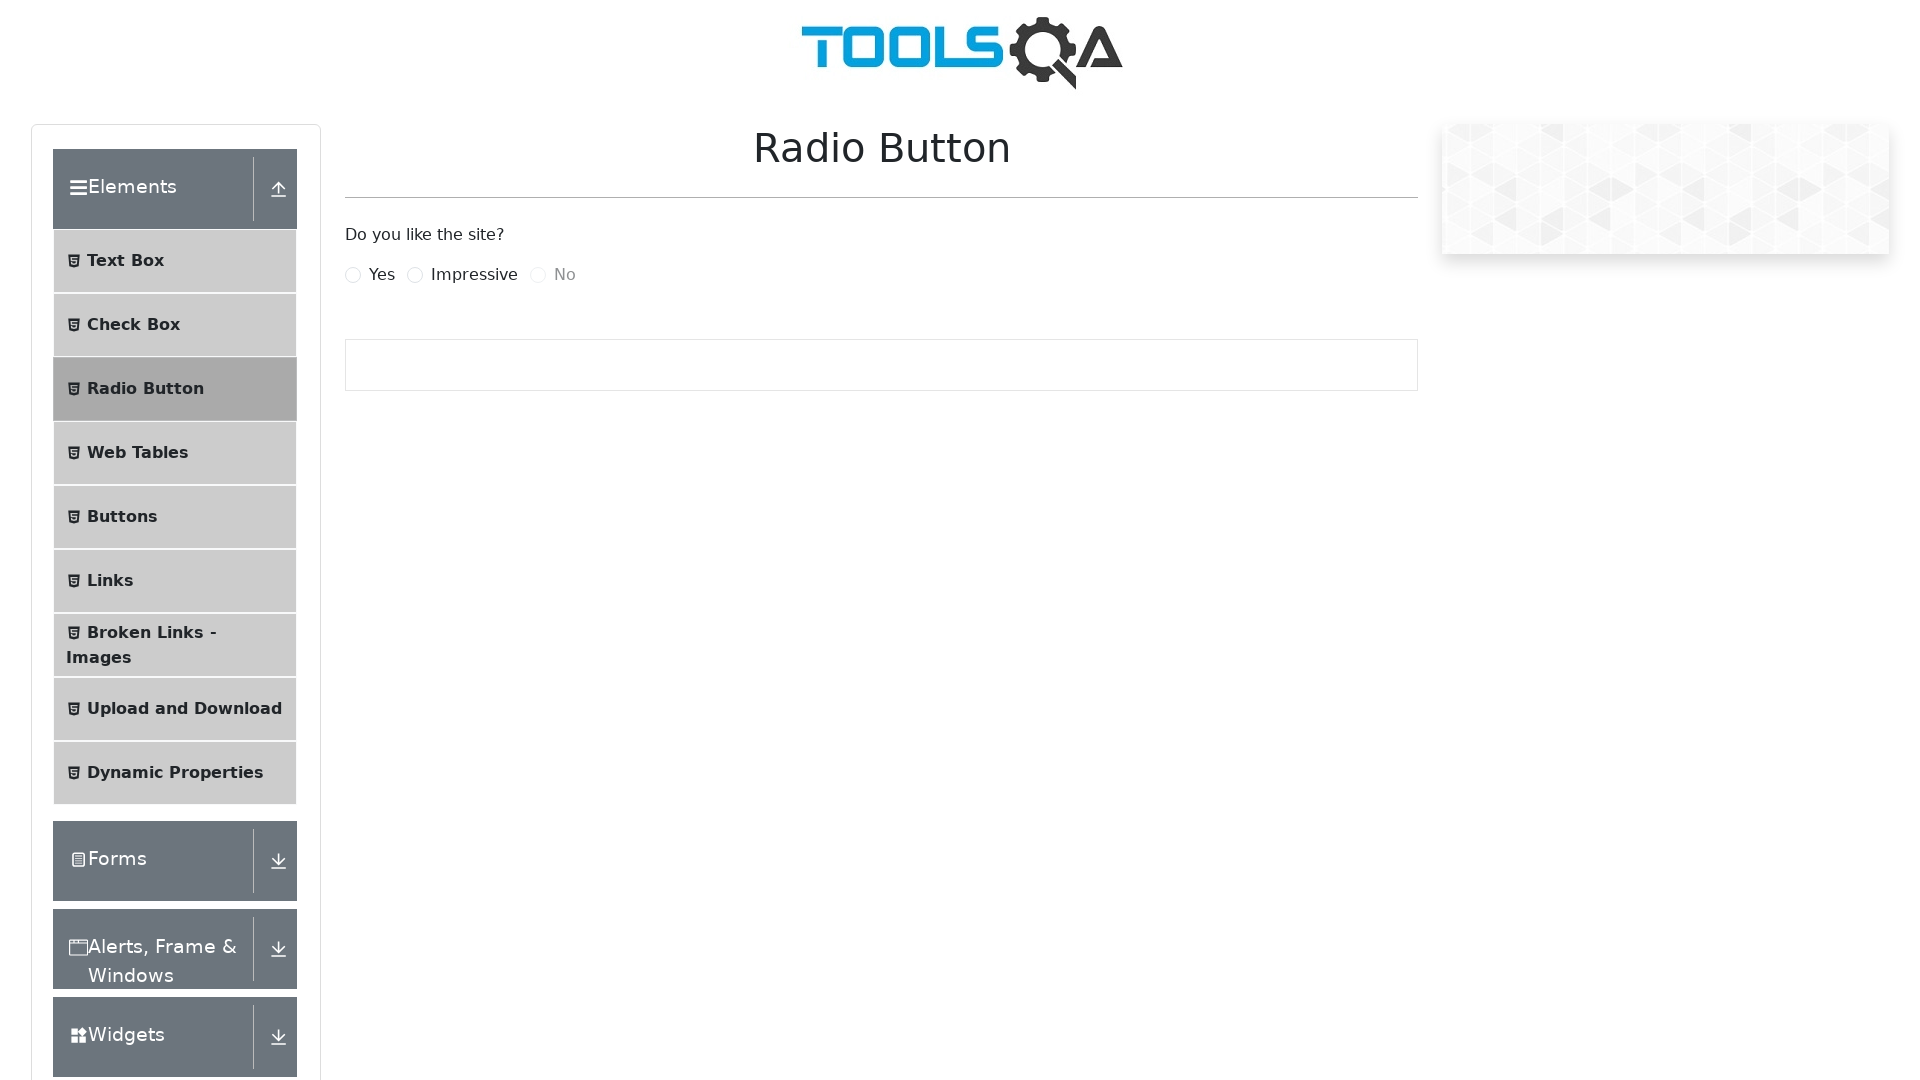

Navigated back from Radio Button page
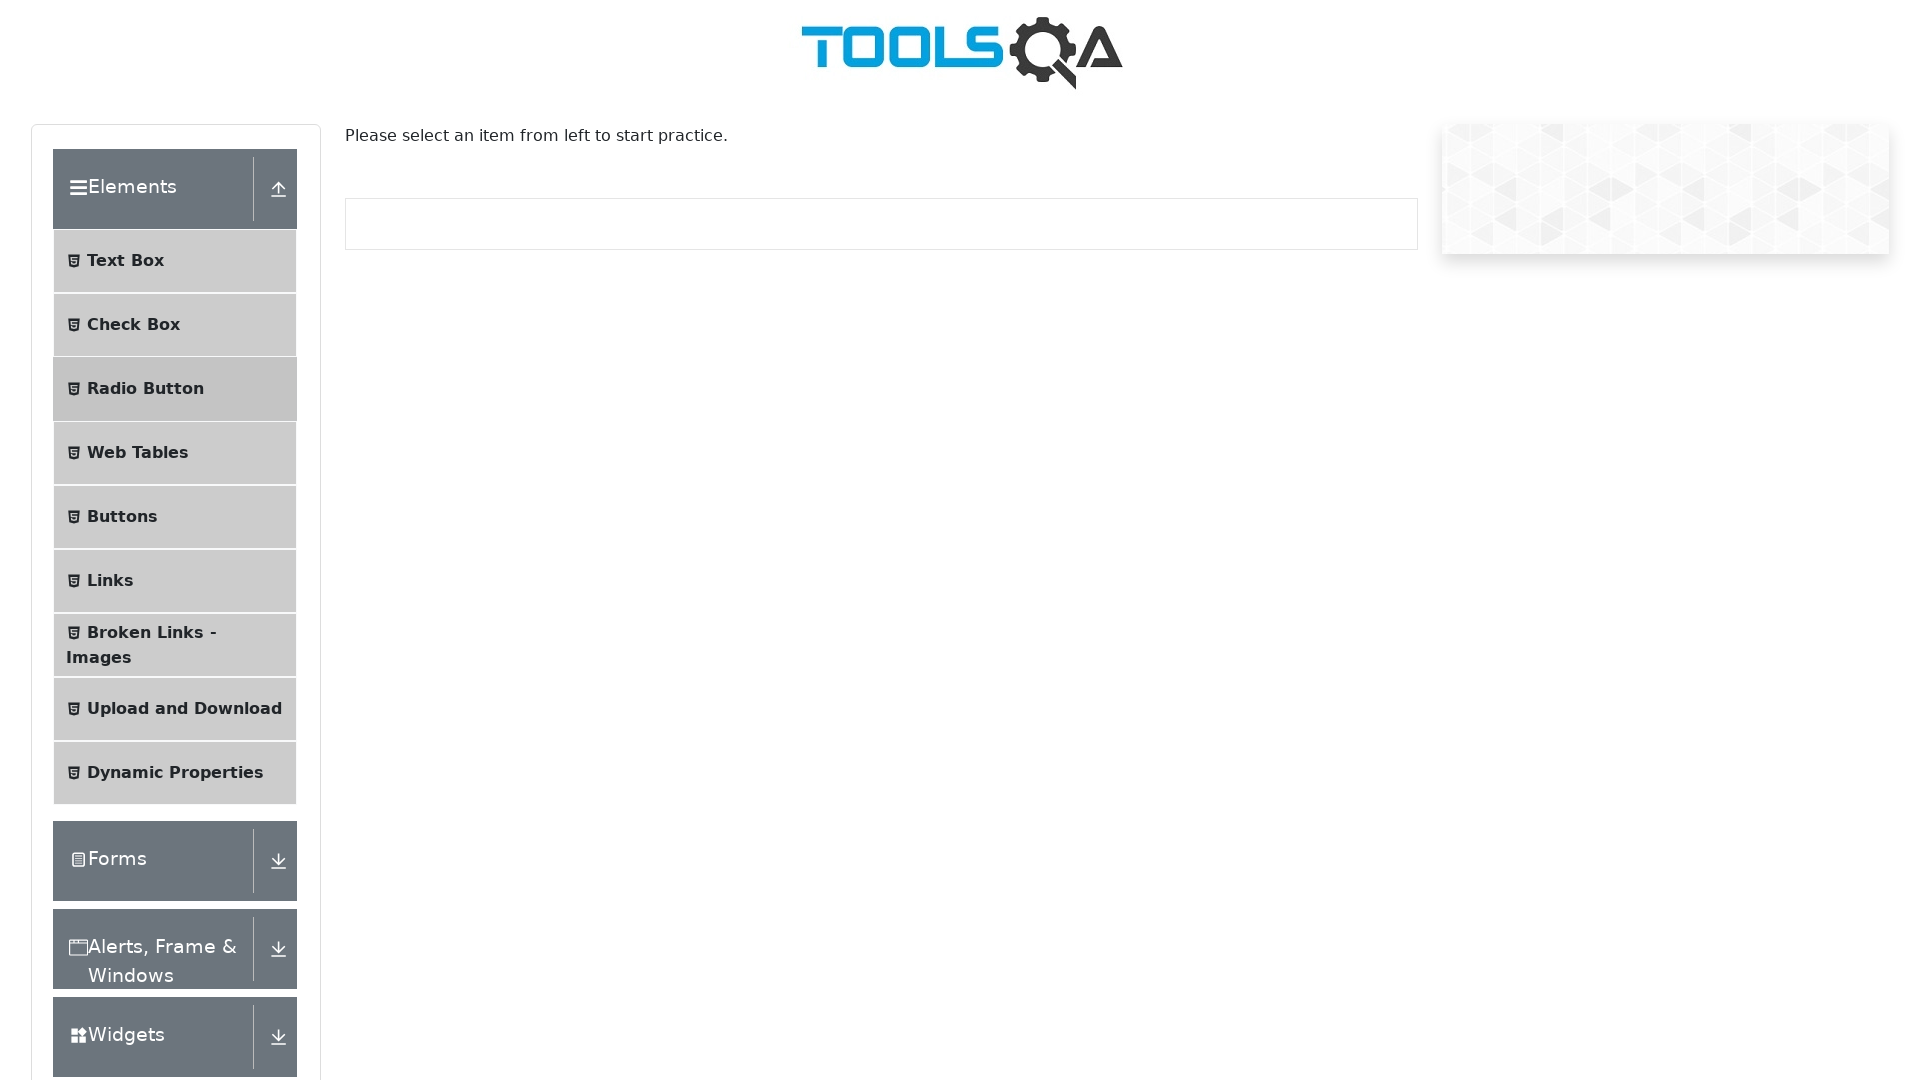

Waited for page to load
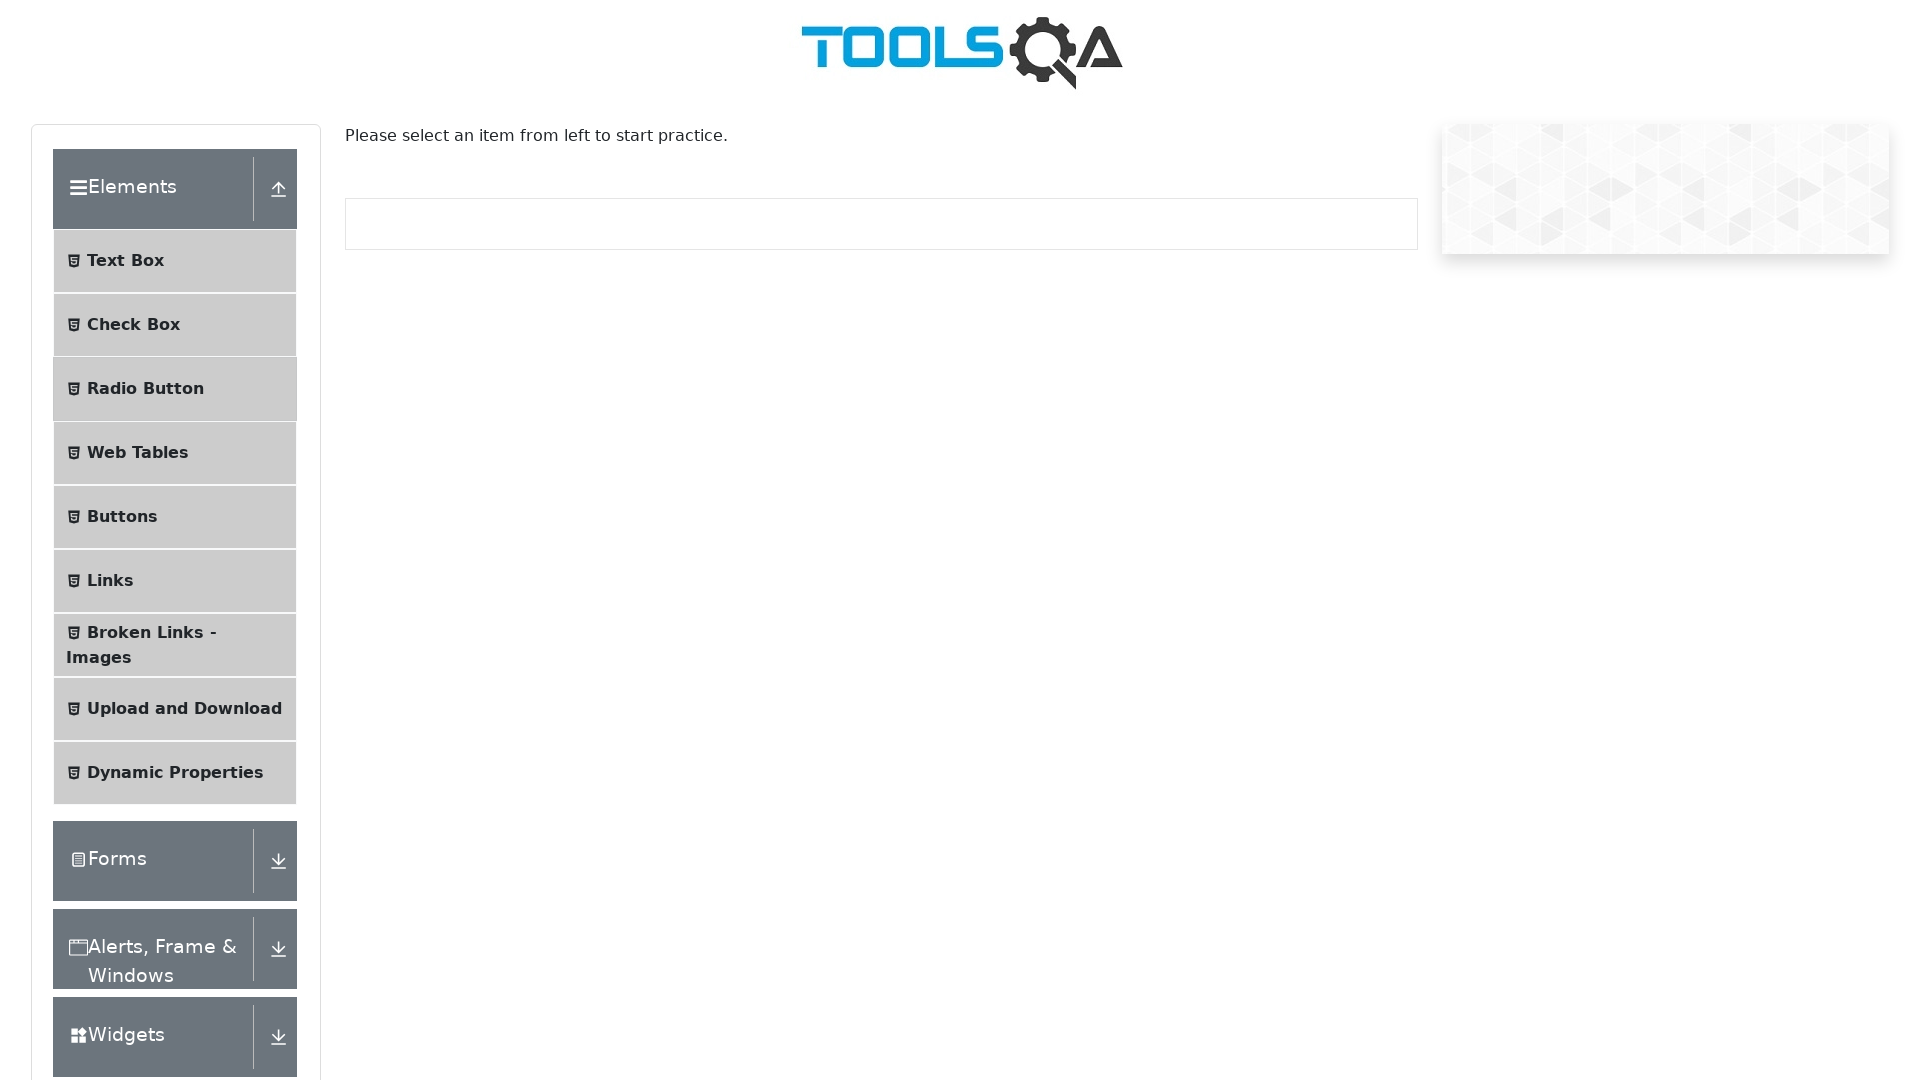

Navigated back to homepage
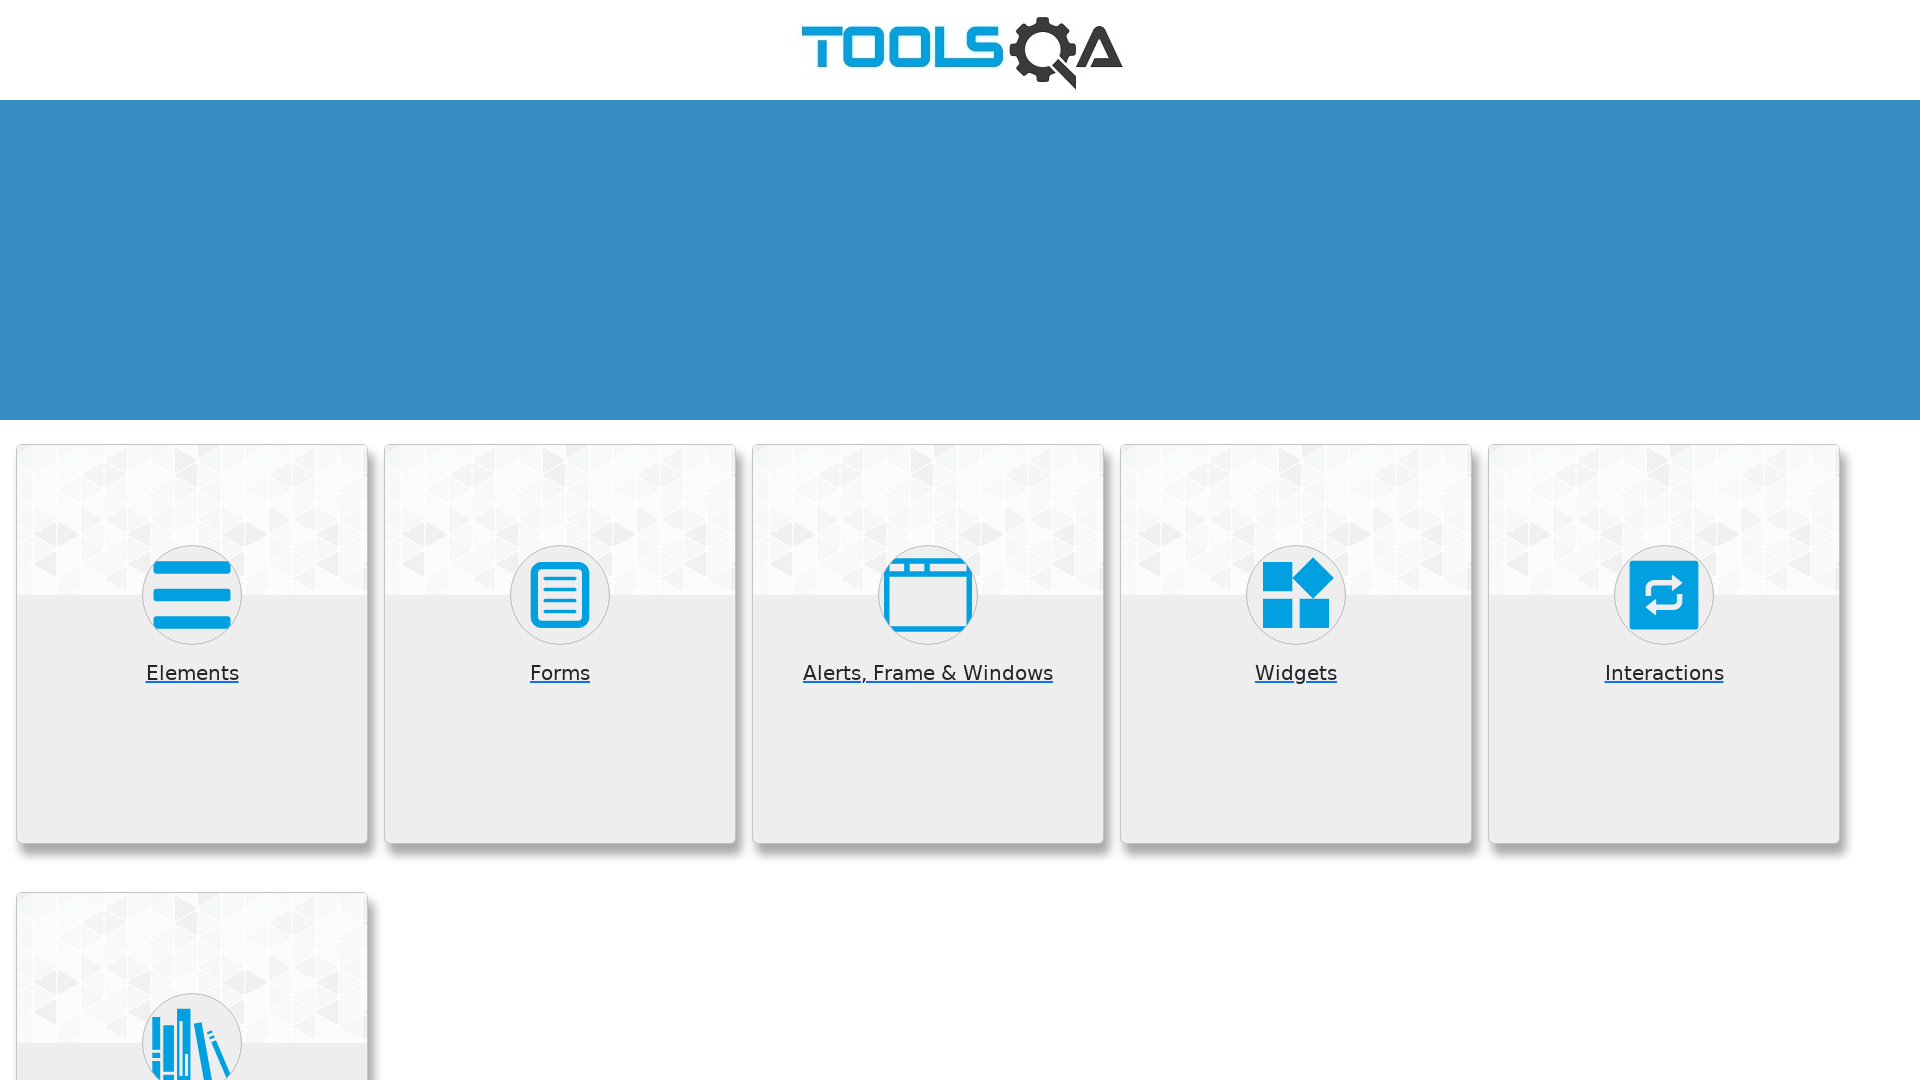

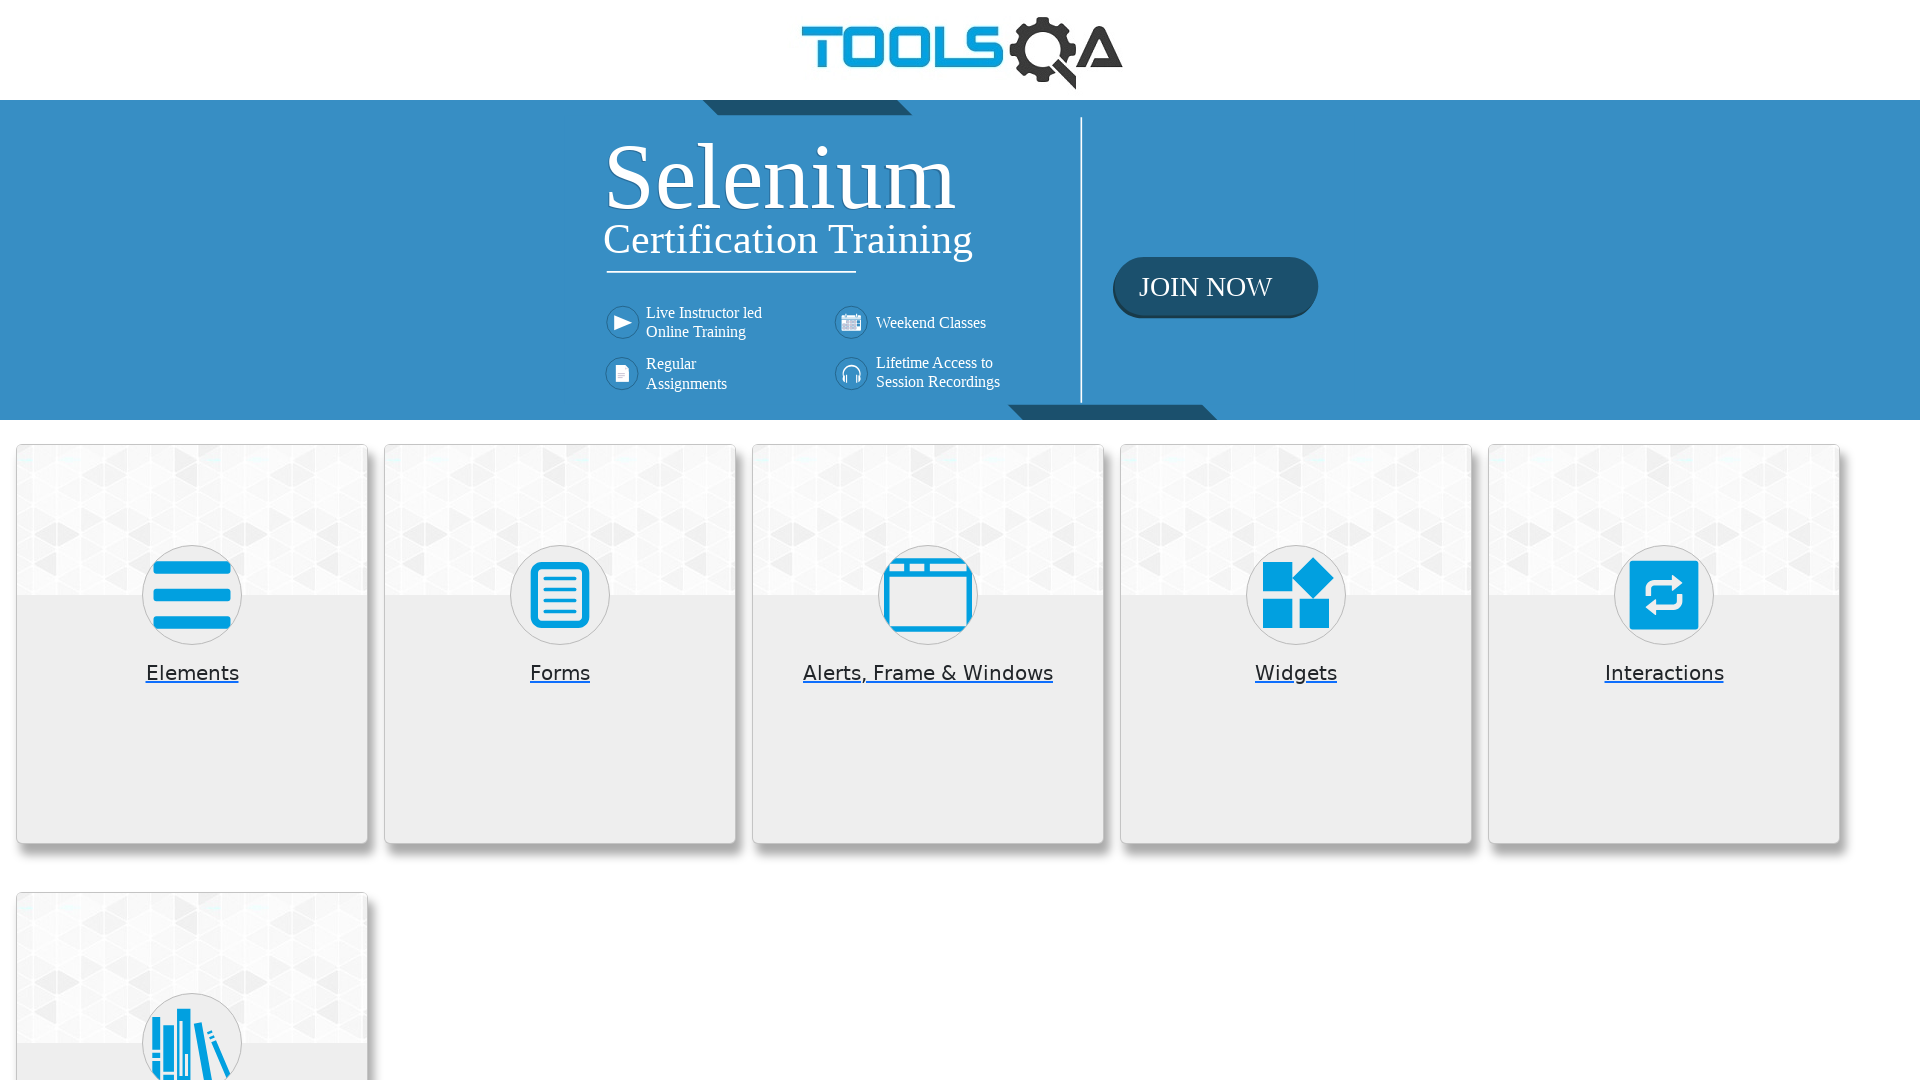